Tests multiple window/tab handling by opening new tabs and windows, then closing them and returning to the main window

Starting URL: https://demoqa.com/browser-windows

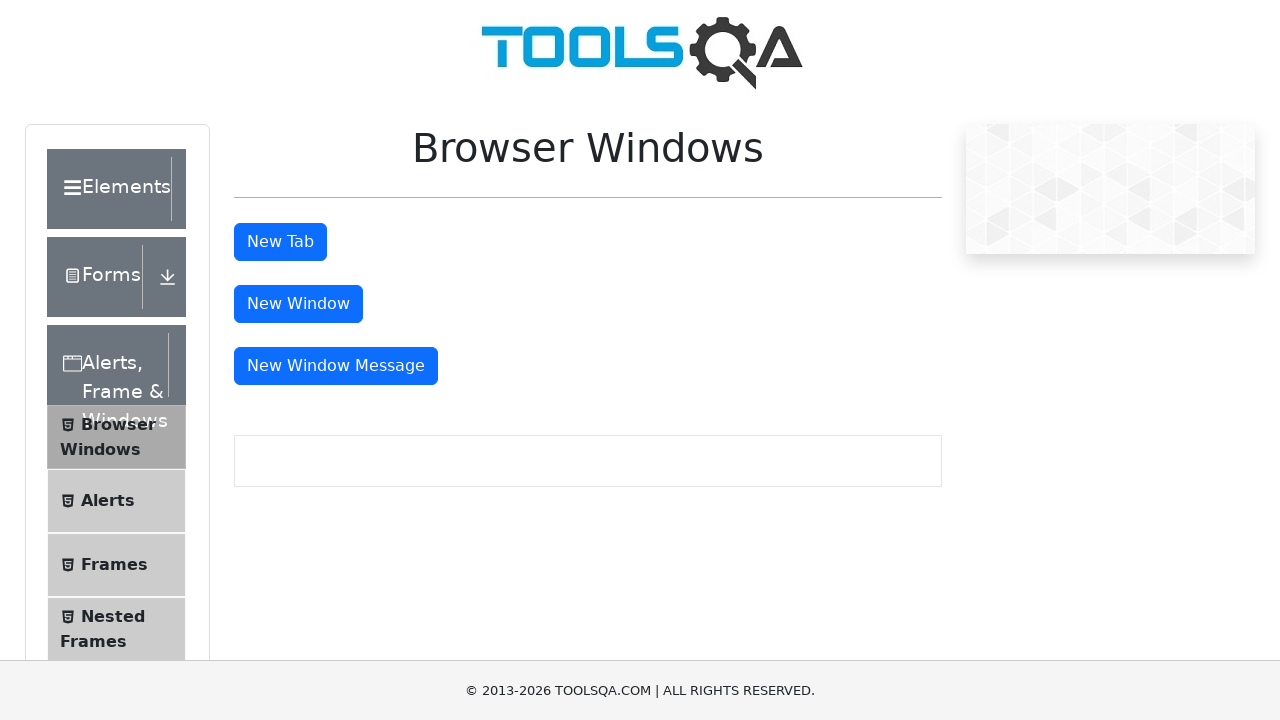

Stored main page reference
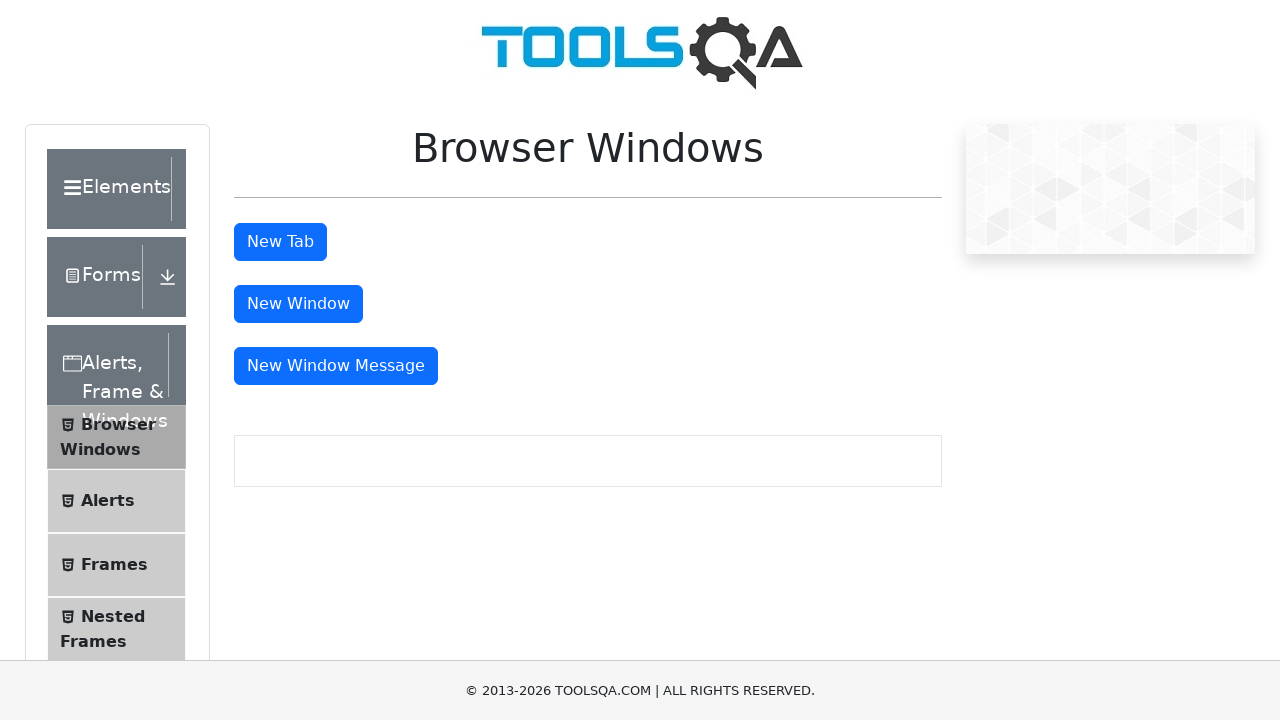

Clicked button to open new tab at (280, 242) on #tabButton
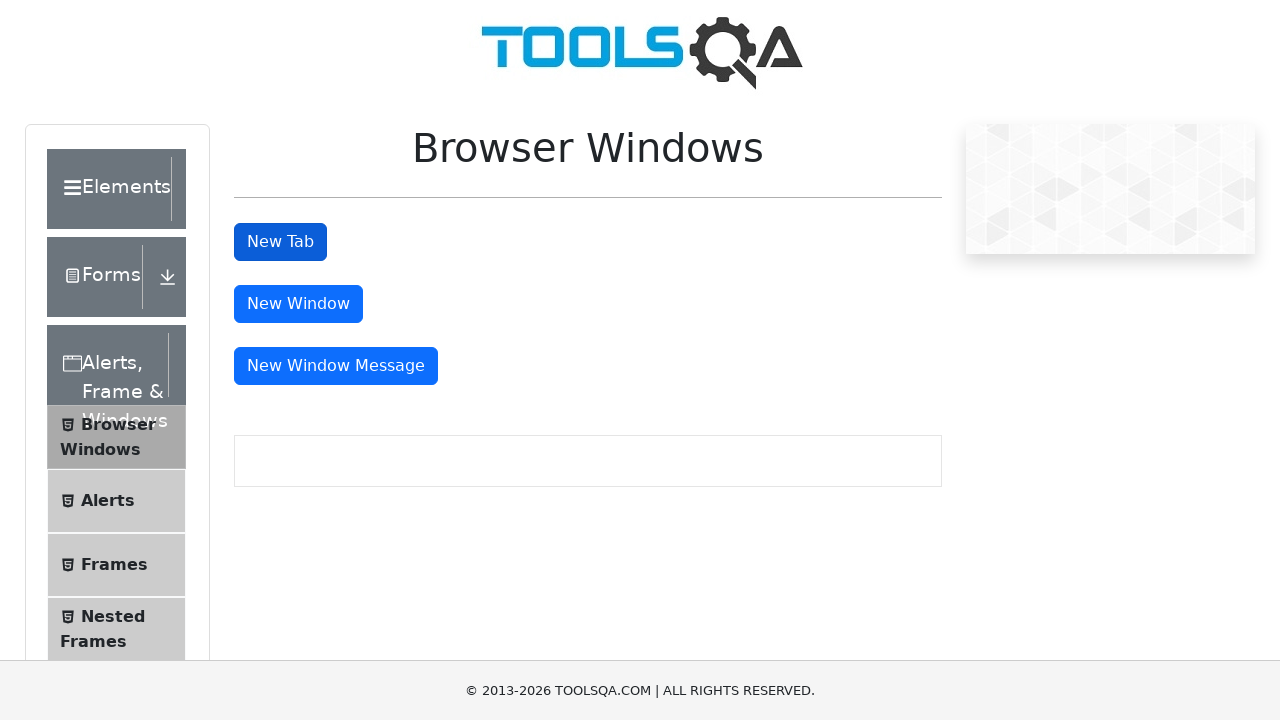

Clicked button to open new window at (298, 304) on #windowButton
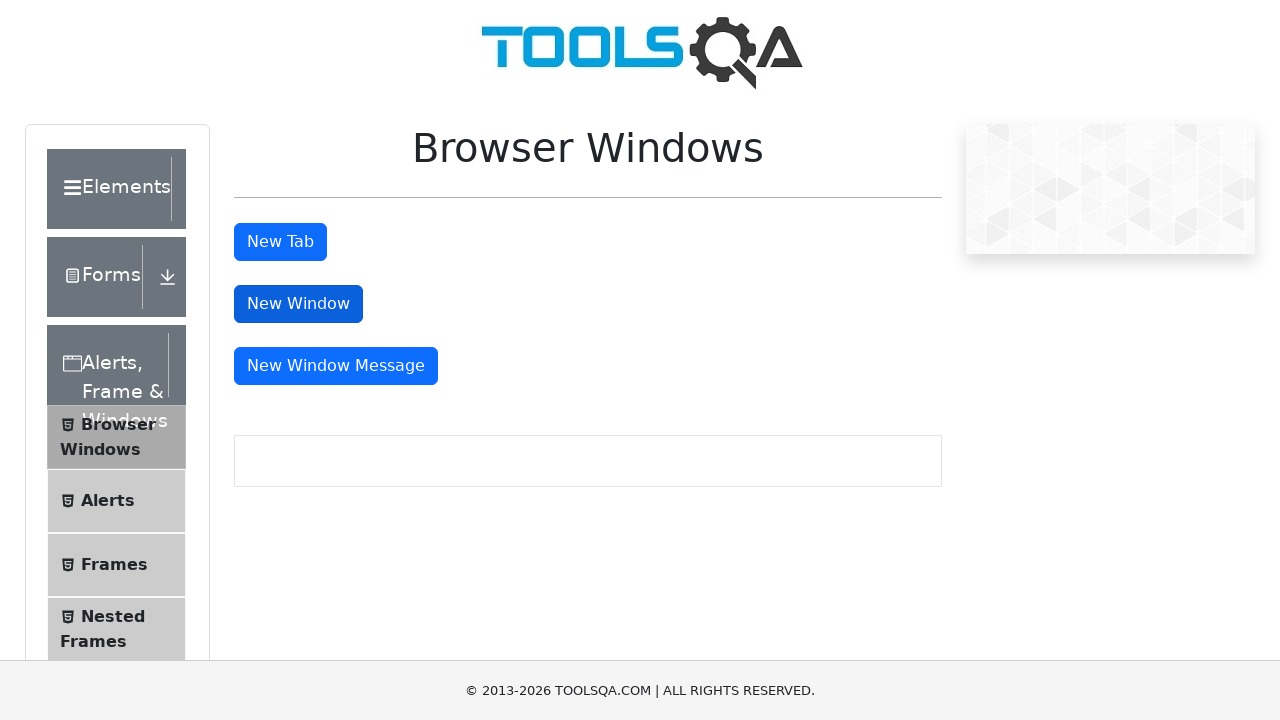

Scrolled to message window button
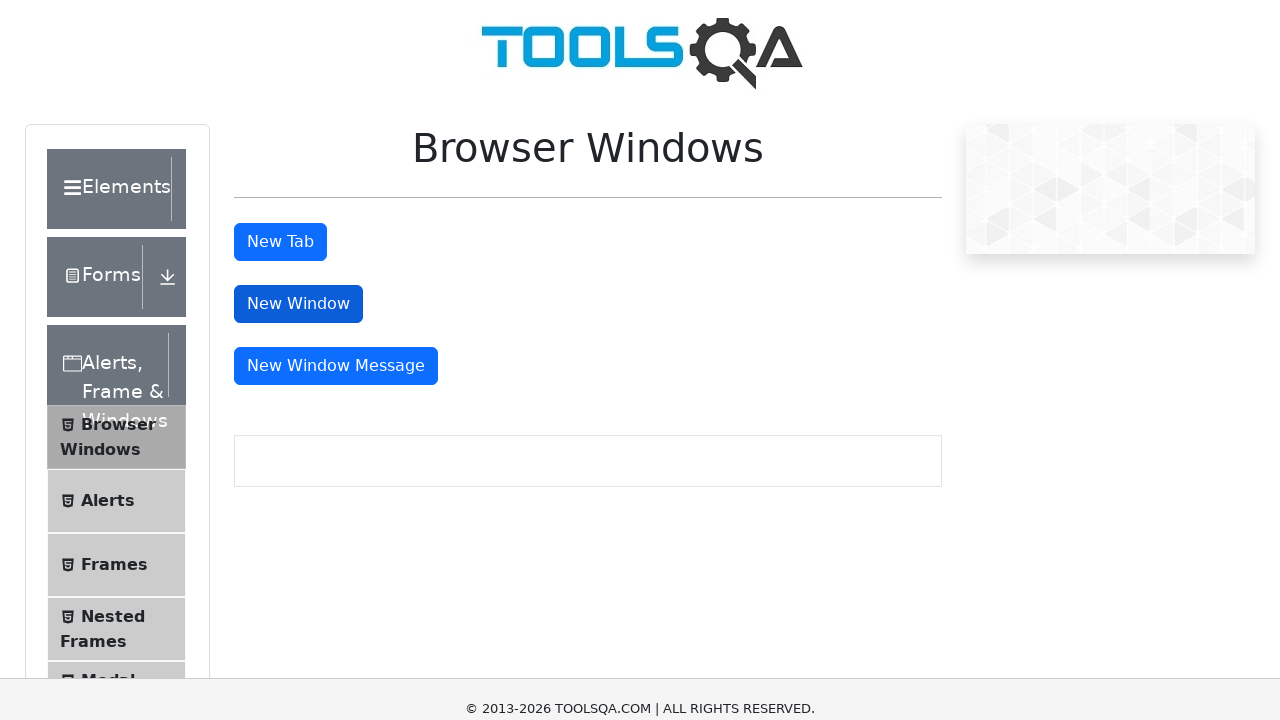

Clicked message window button at (336, 19) on #messageWindowButton
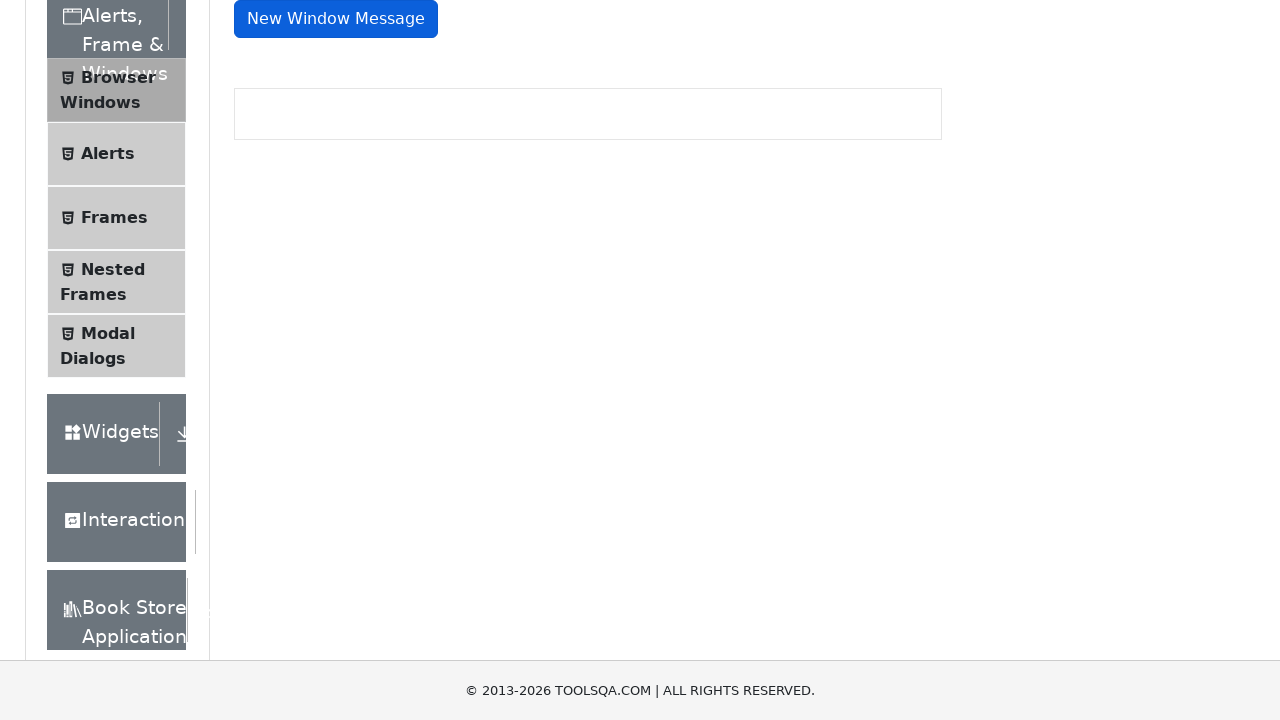

Retrieved all open pages/tabs (total: 4)
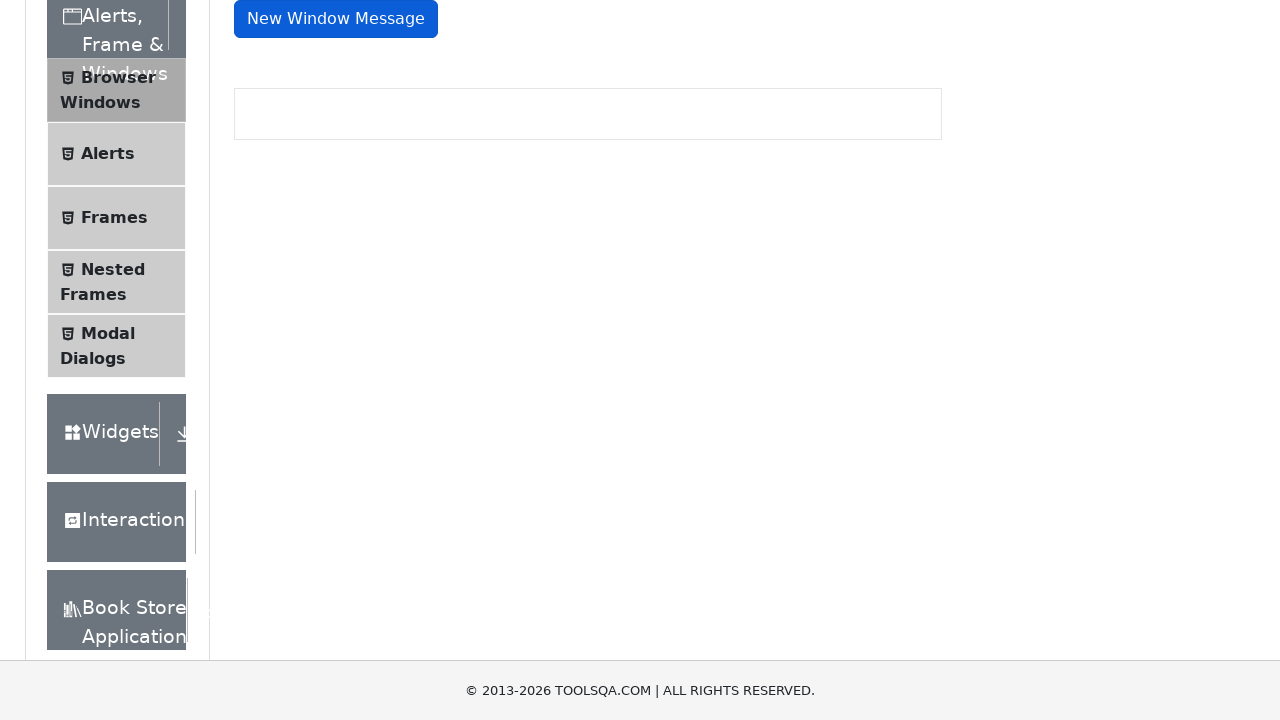

Closed a newly opened window/tab
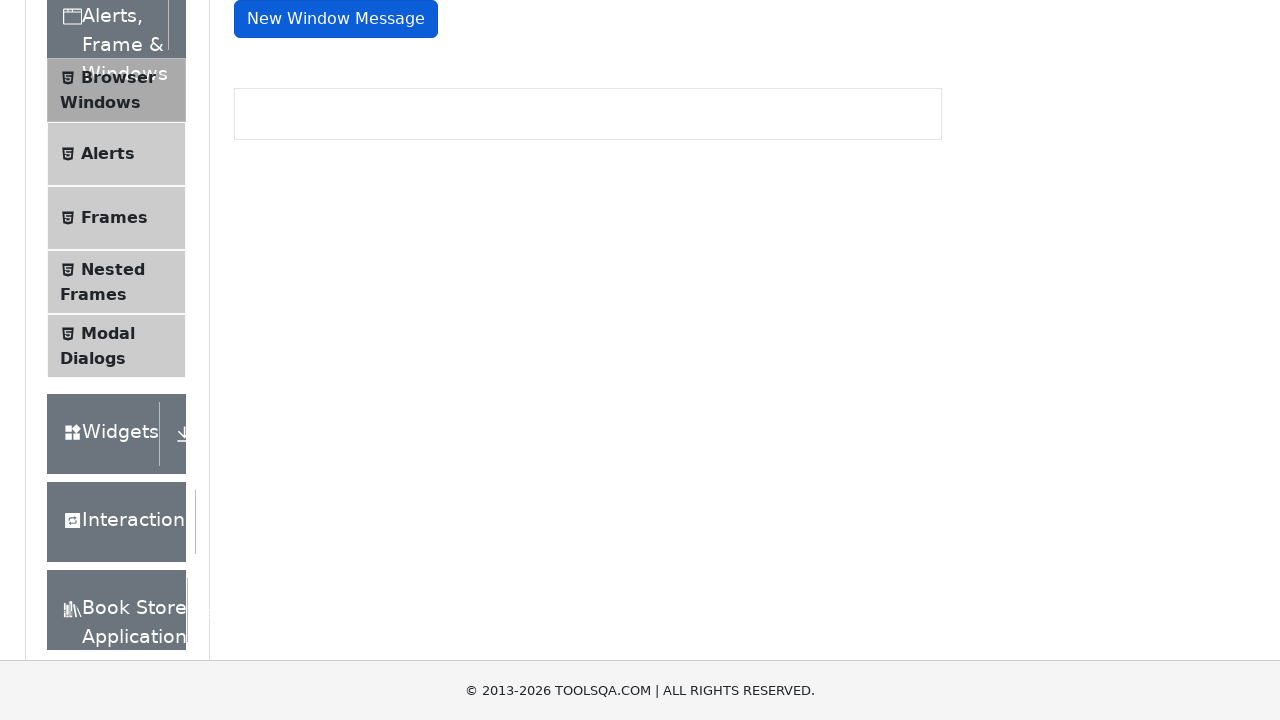

Closed a newly opened window/tab
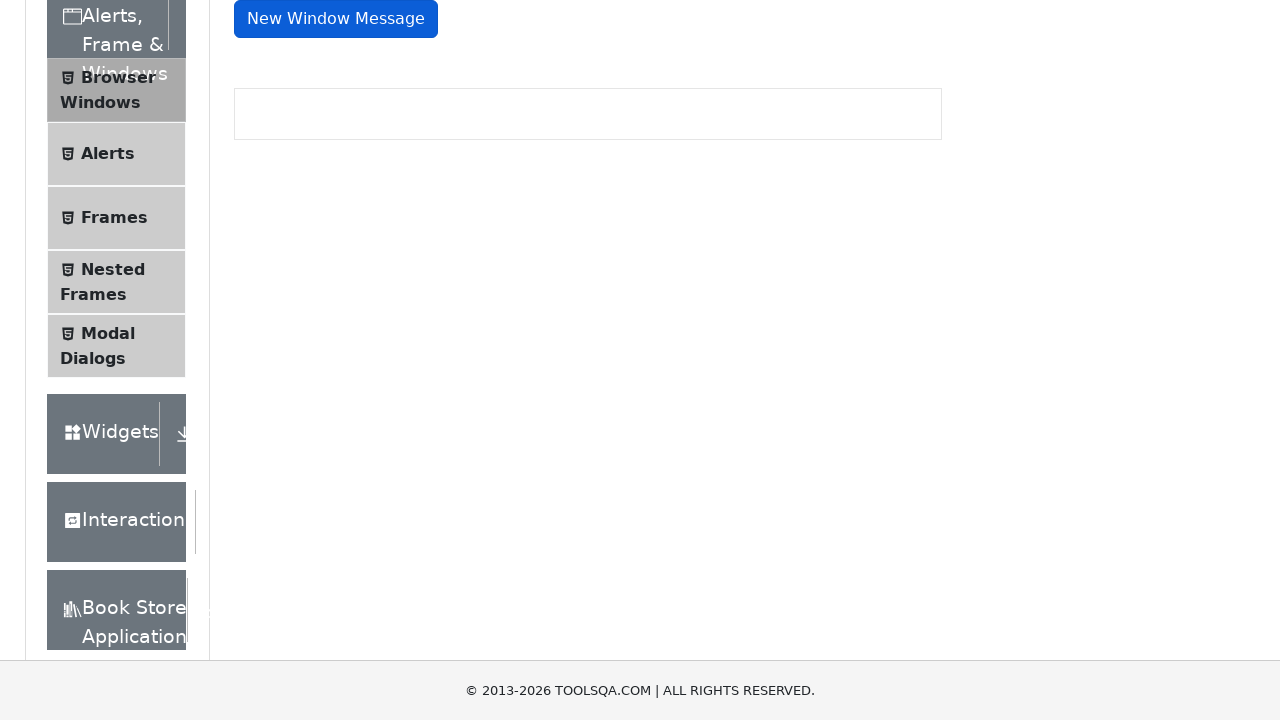

Closed a newly opened window/tab
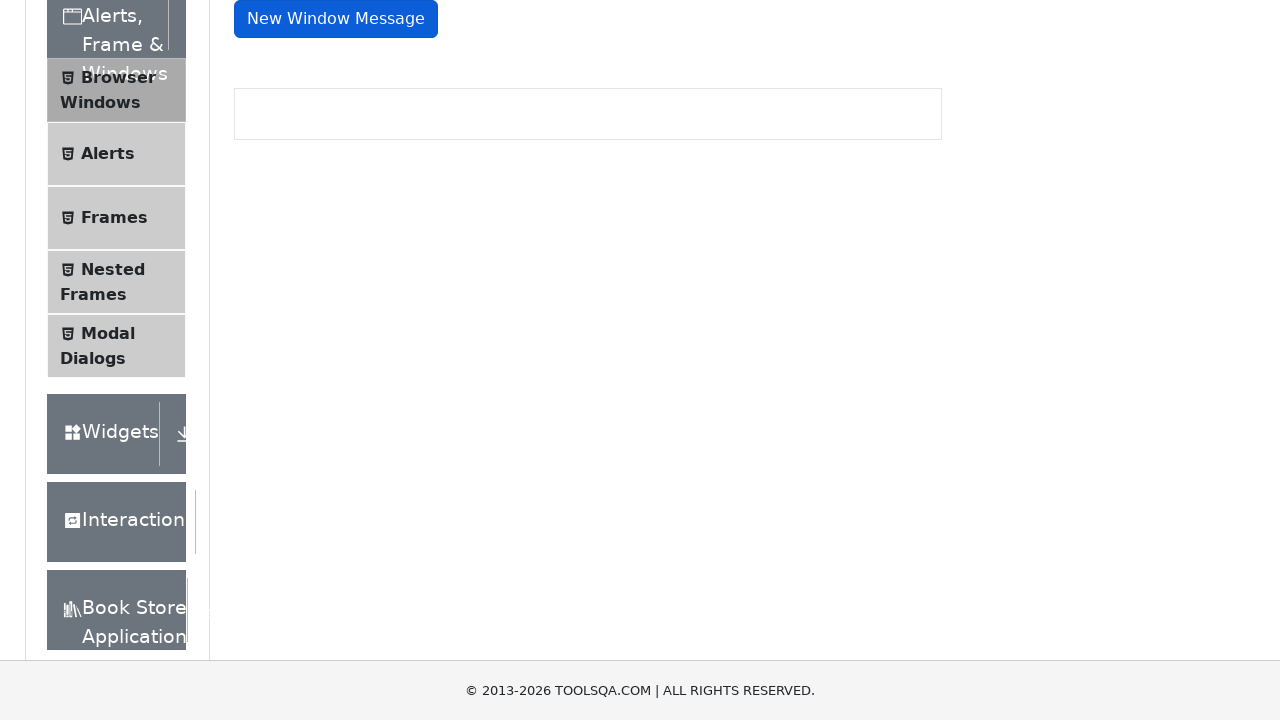

Returned to main window with all child windows/tabs closed
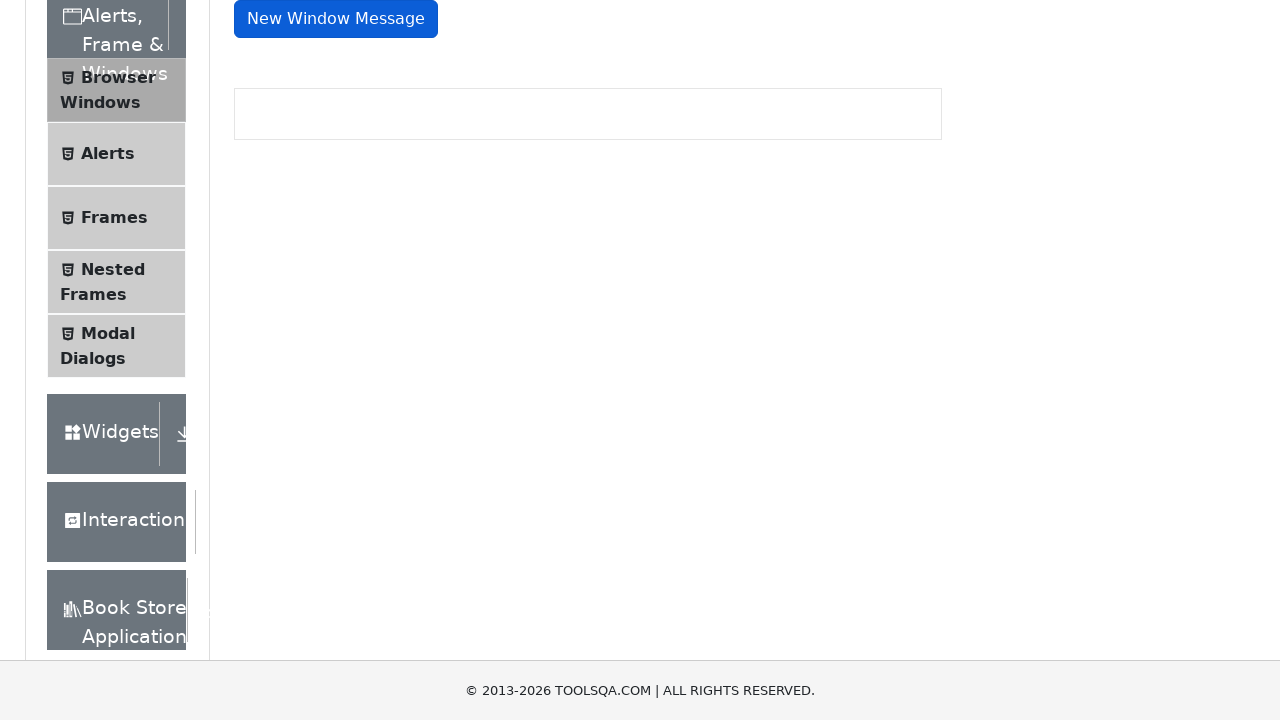

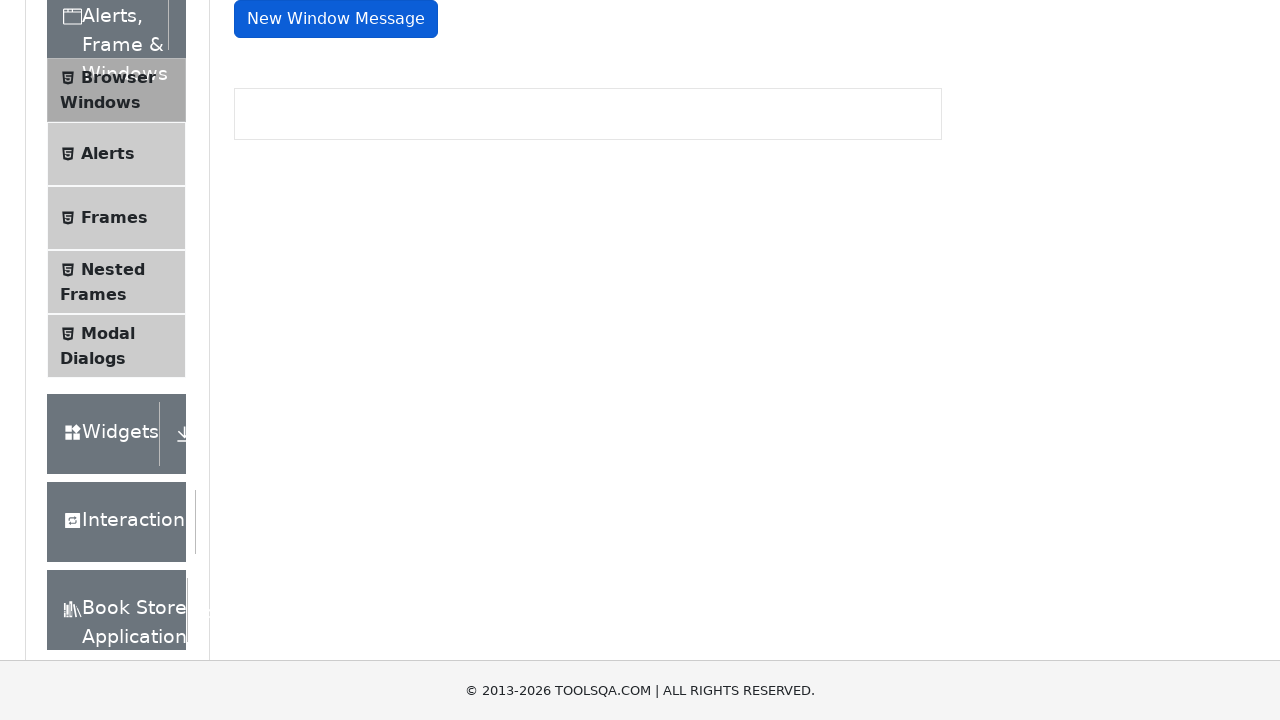